Tests clearing and re-entering text in the name field

Starting URL: https://www.tutorialspoint.com/selenium/practice/selenium_automation_practice.php

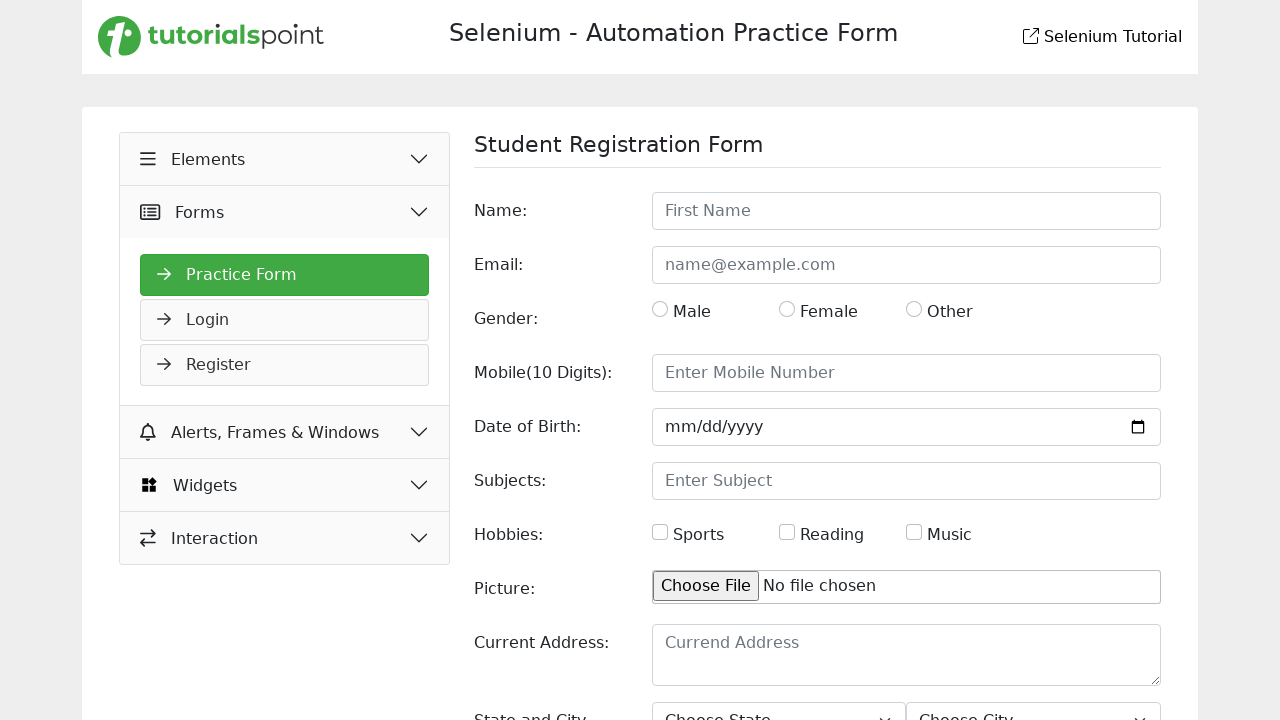

Filled name field with 'Zafrin Chowdhury' on input#name
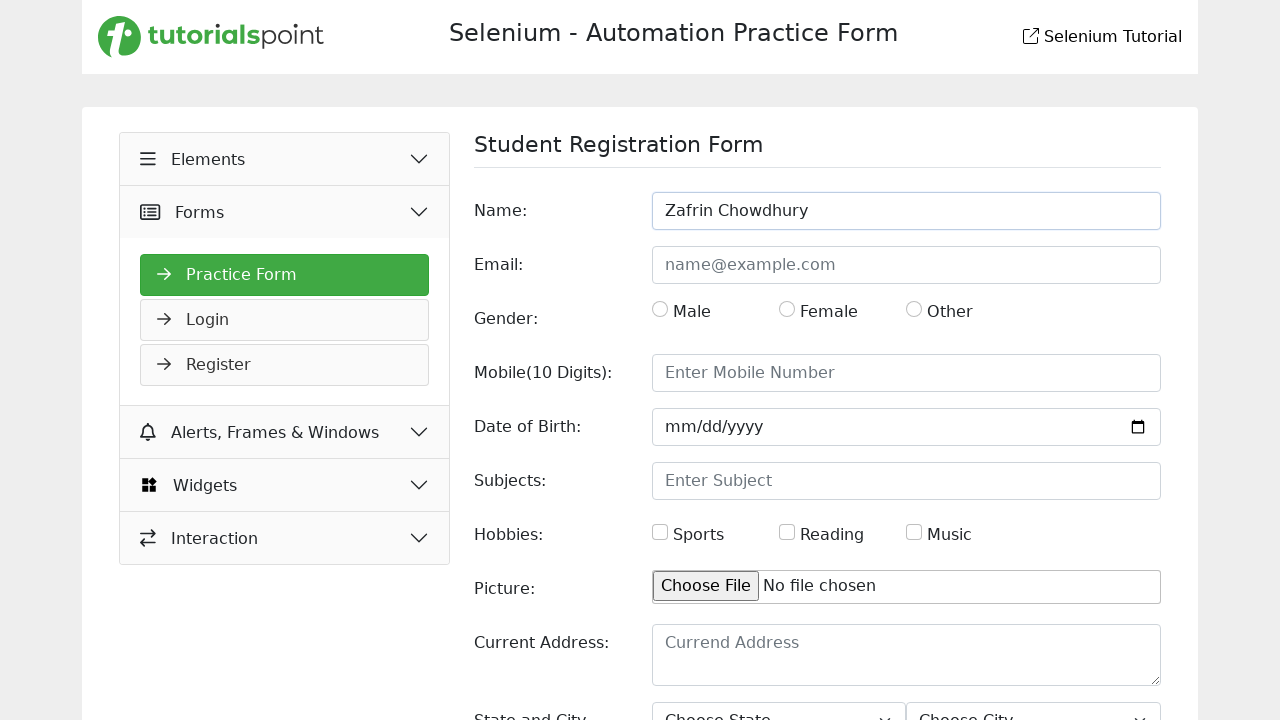

Cleared the name field on input#name
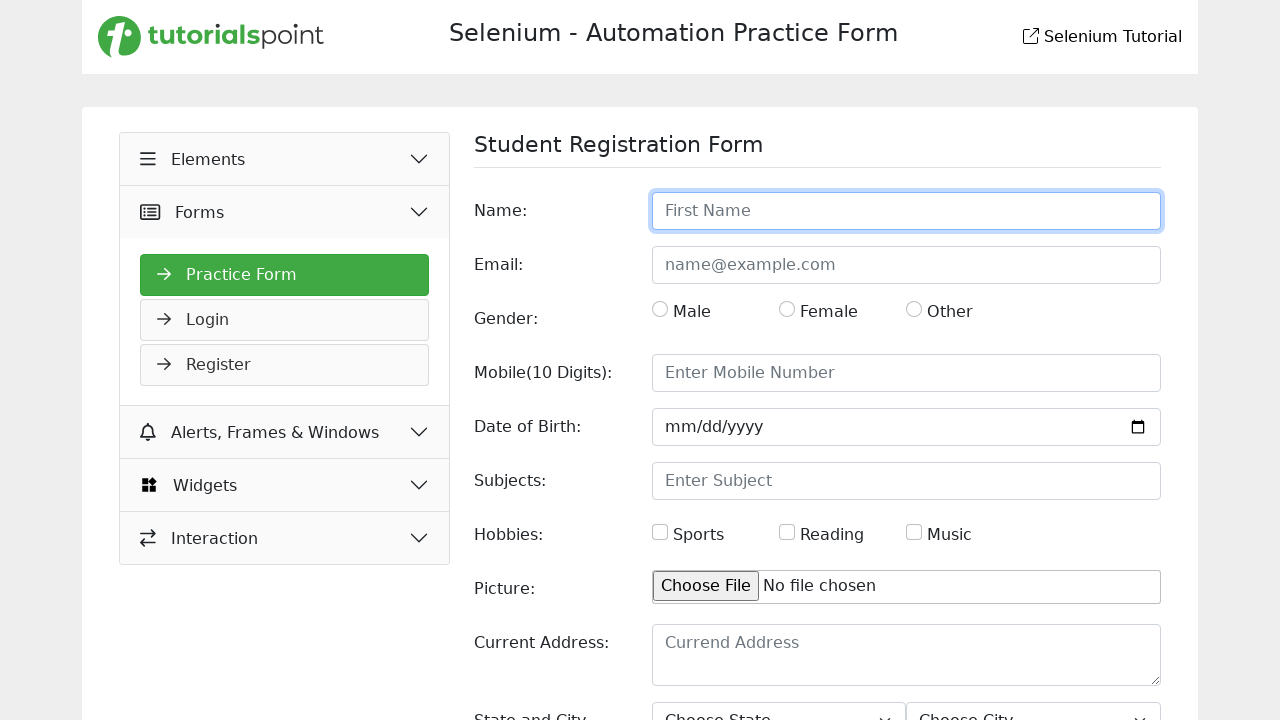

Re-filled name field with 'Zafrin Chowdhury' on input#name
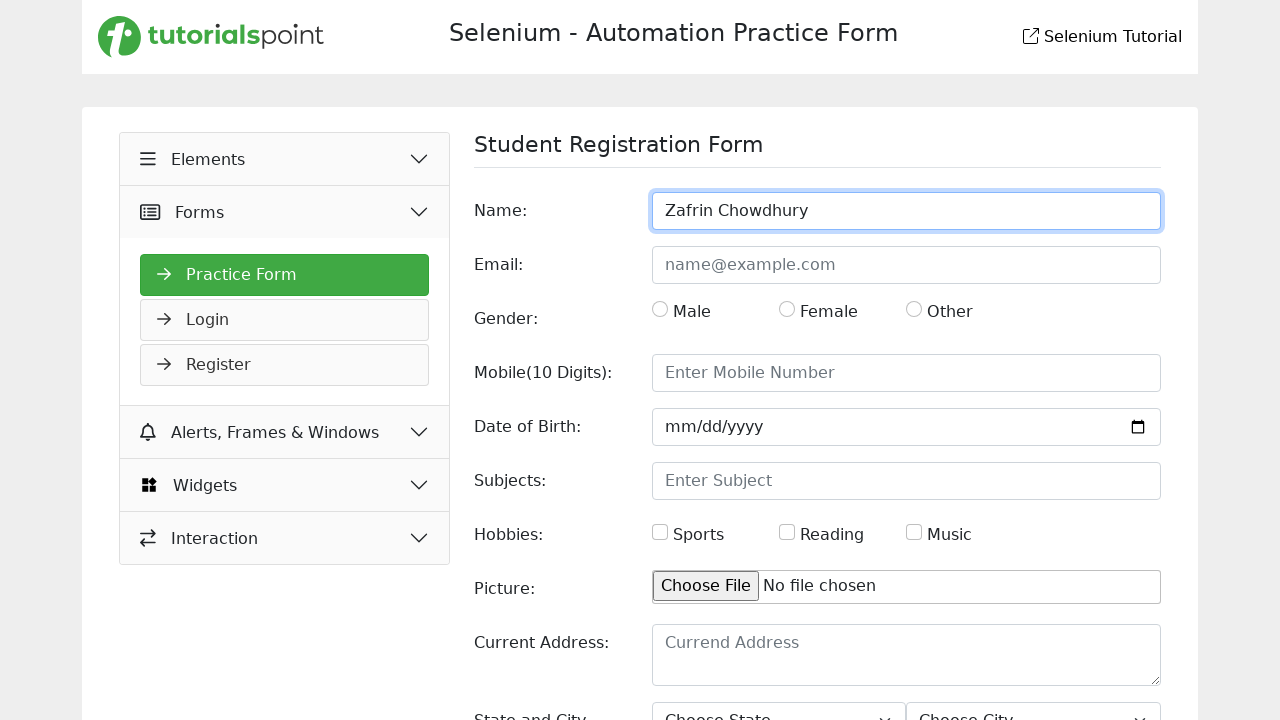

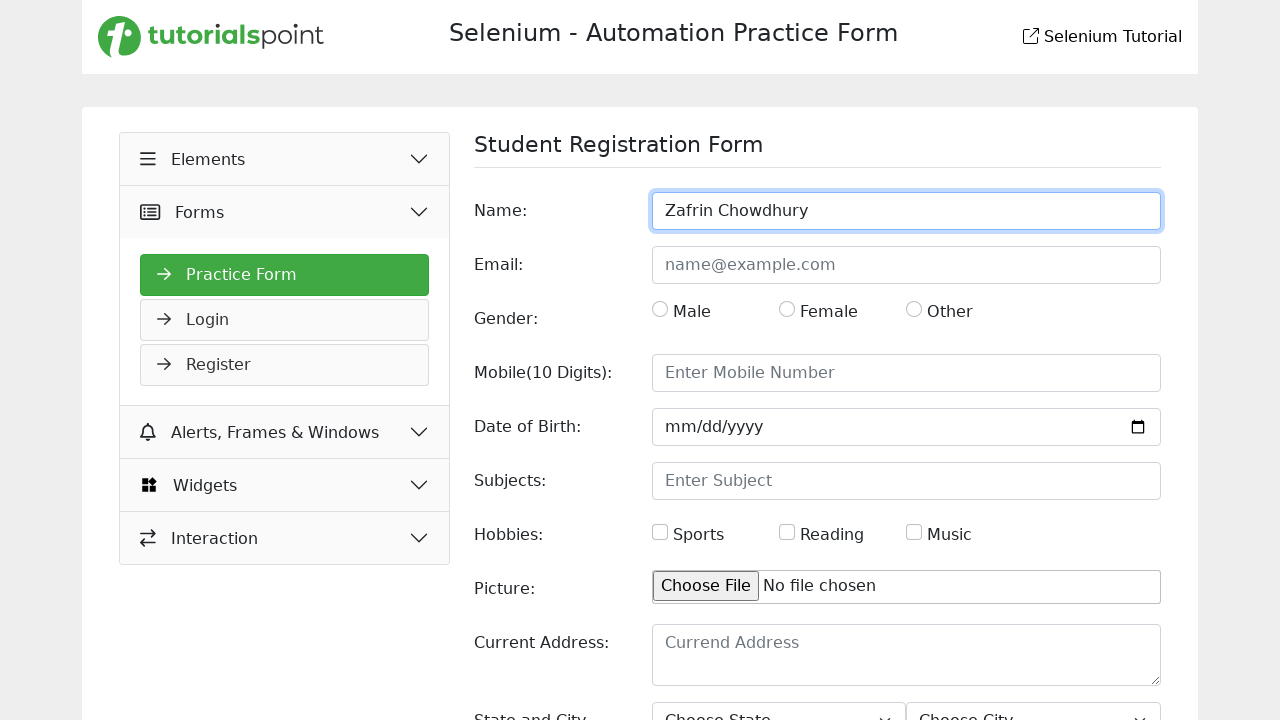